Tests JavaScript Confirm dialog by clicking the confirm button, dismissing (canceling) the dialog, and verifying the result message

Starting URL: https://the-internet.herokuapp.com/javascript_alerts

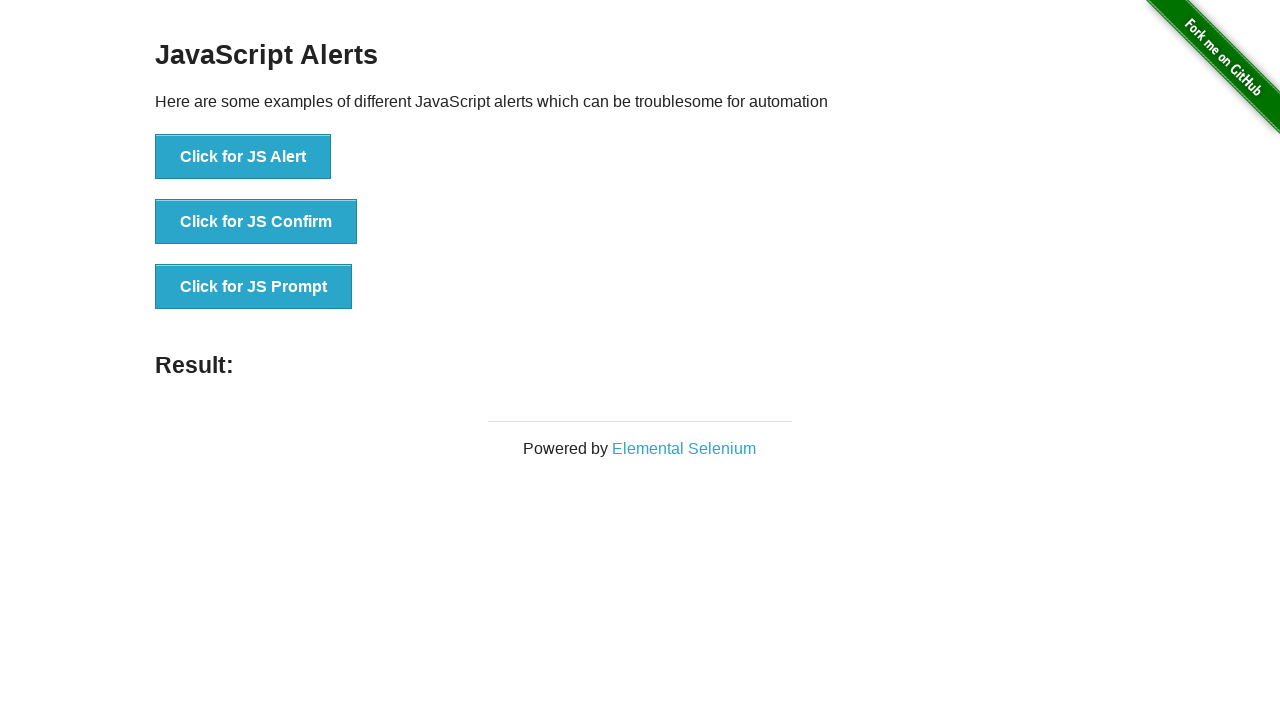

Set up dialog handler to dismiss (cancel) the dialog
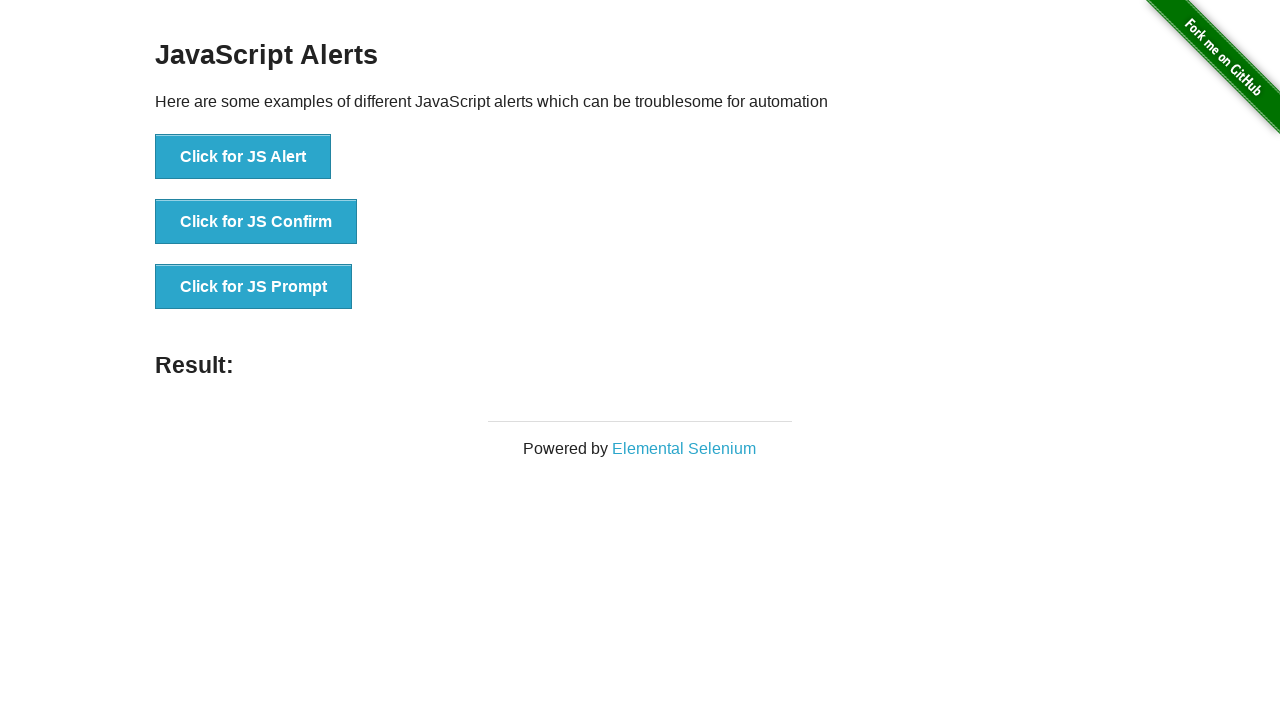

Clicked the JS Confirm button at (256, 222) on xpath=//*[text()='Click for JS Confirm']
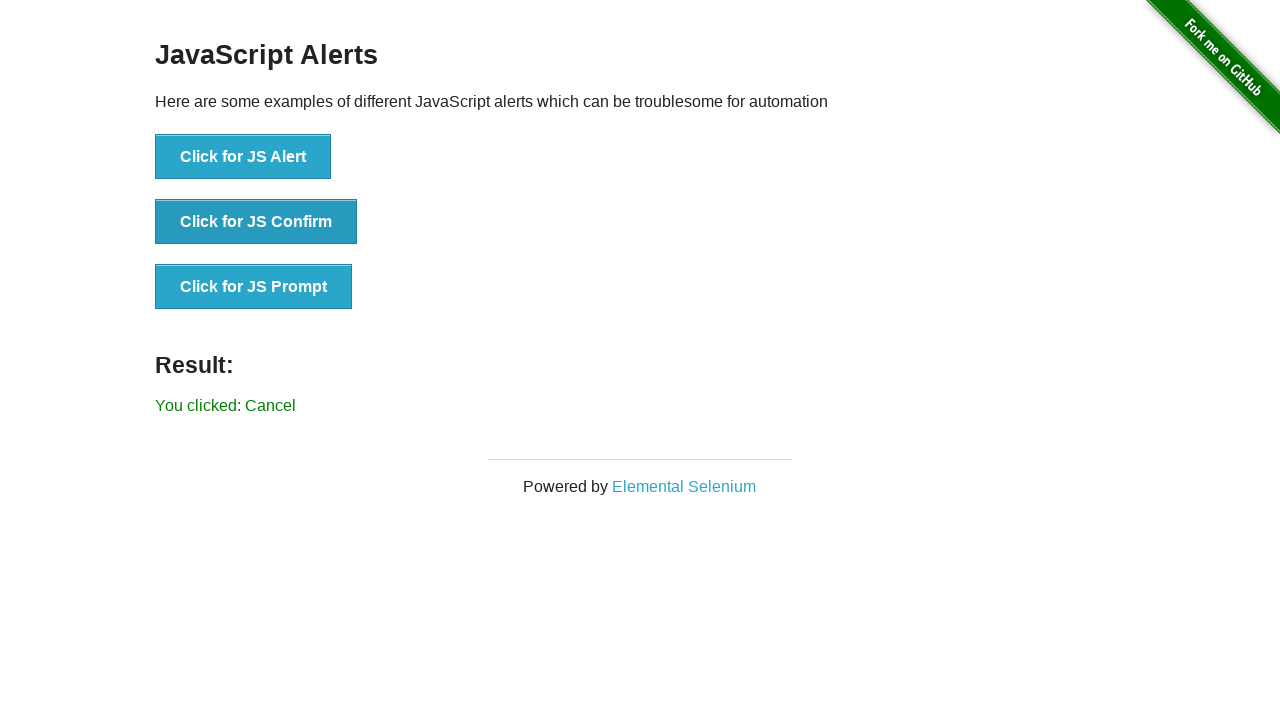

Result text element loaded after dialog was dismissed
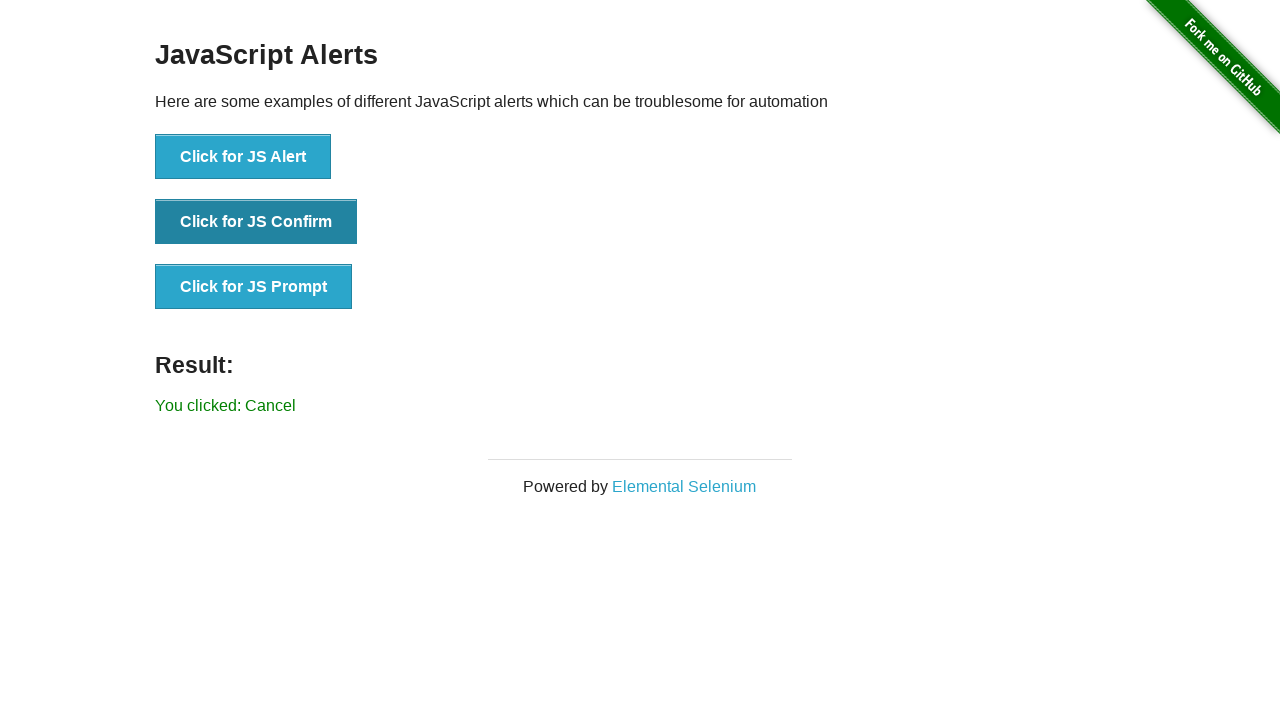

Retrieved result text content
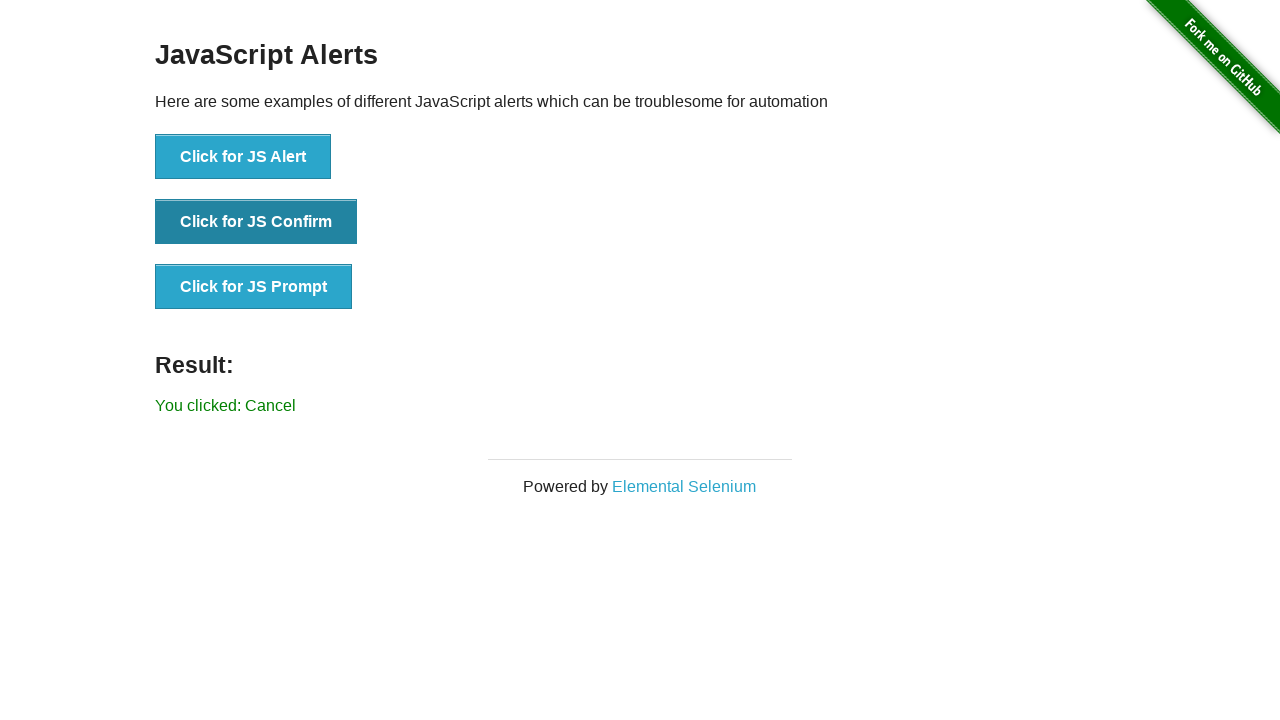

Verified result text equals 'You clicked: Cancel'
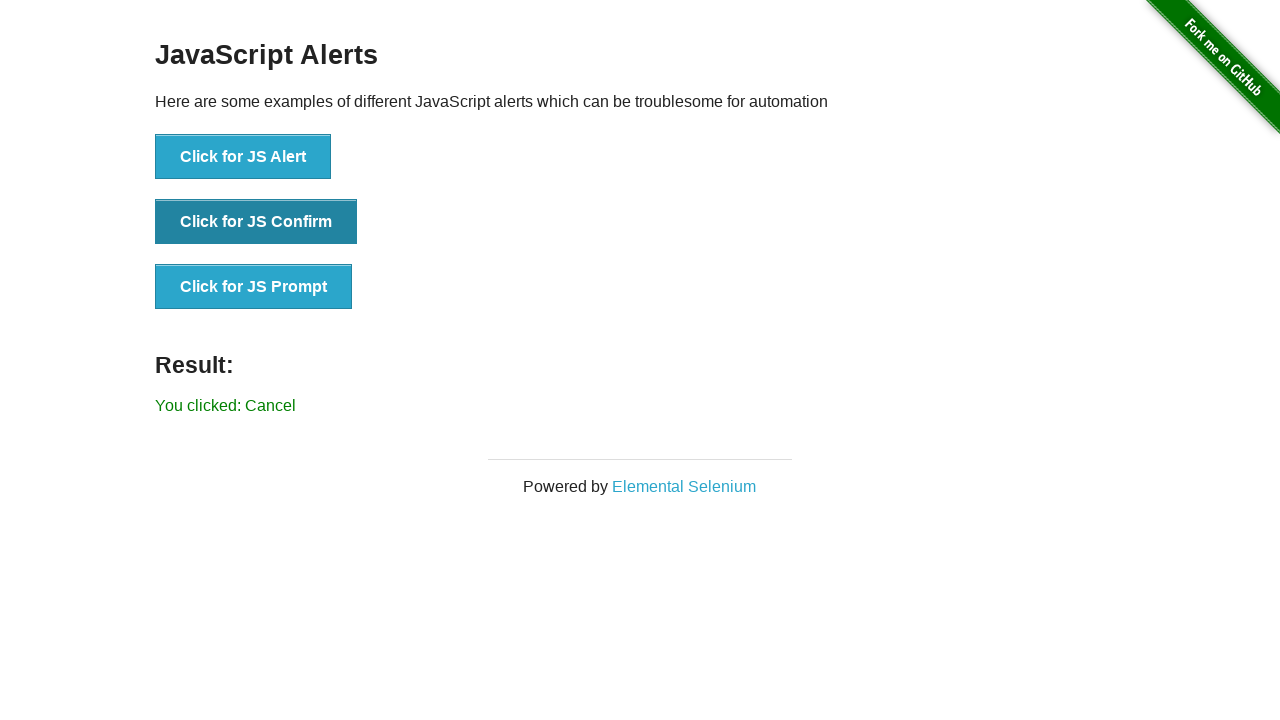

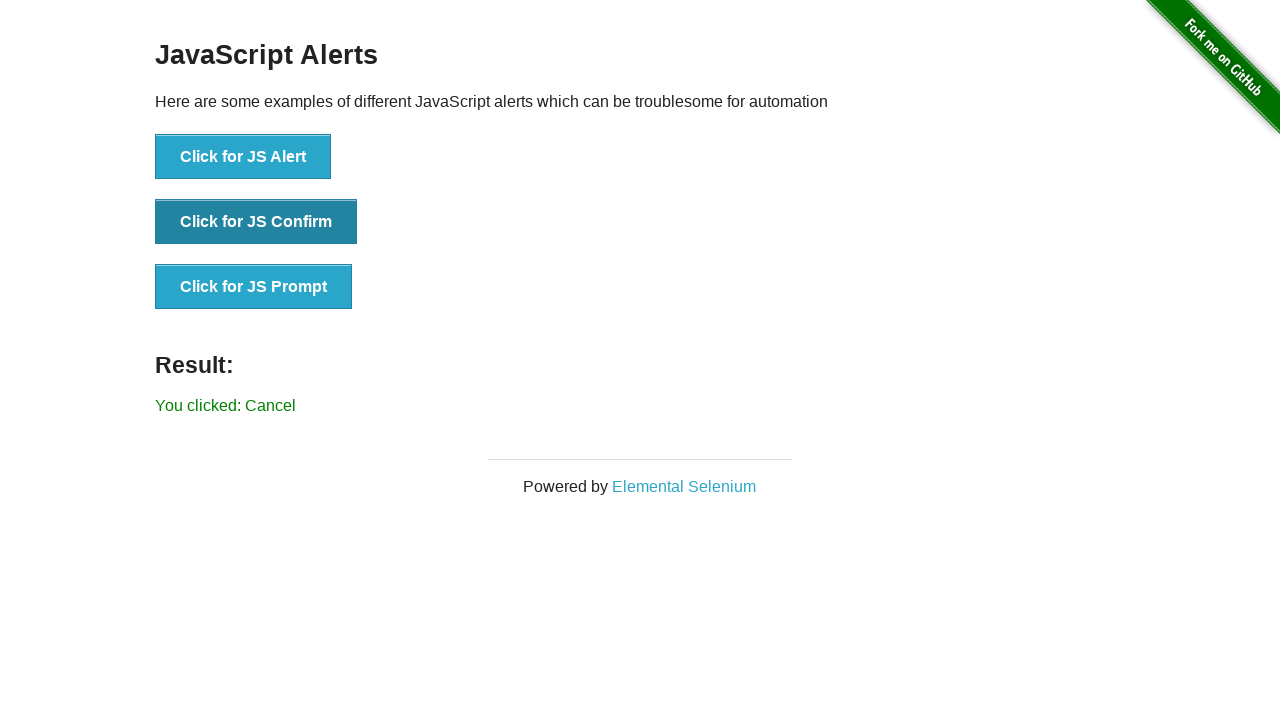